Tests hover functionality by hovering over three images and verifying that user information headers become visible for each image when hovered.

Starting URL: https://practice.cydeo.com/hovers

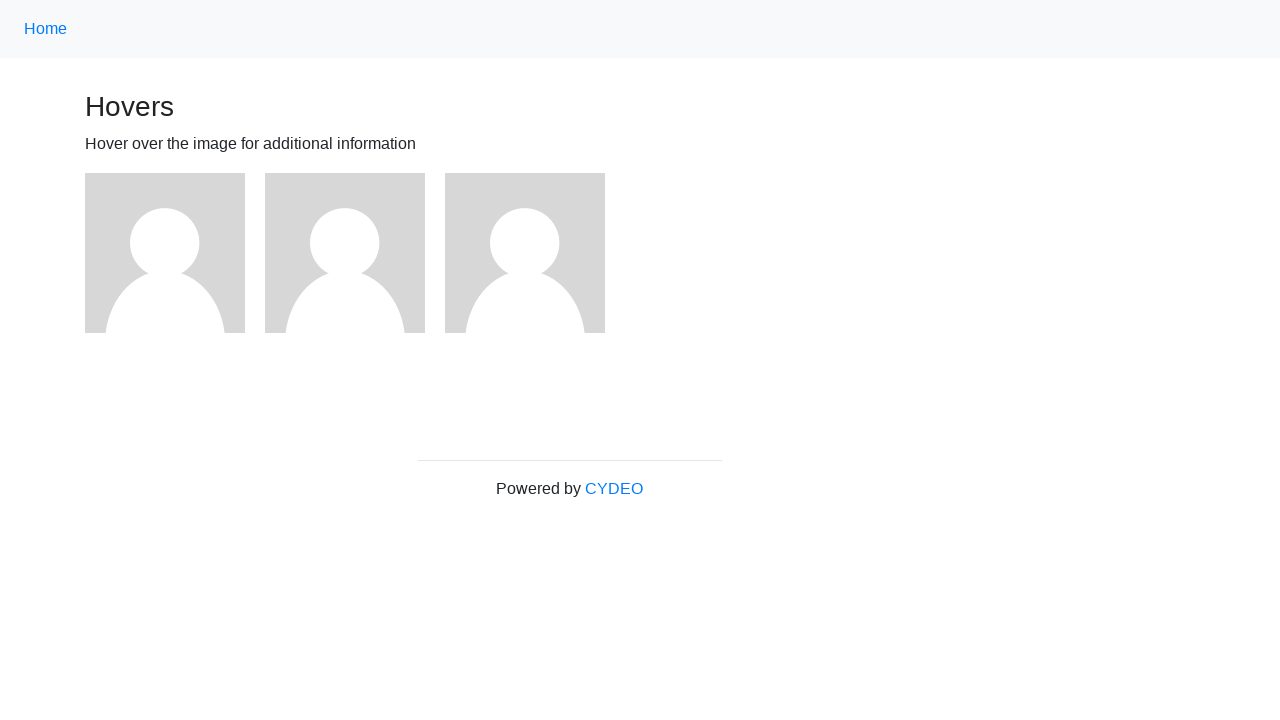

Hovered over the first image at (165, 253) on (//img)[1]
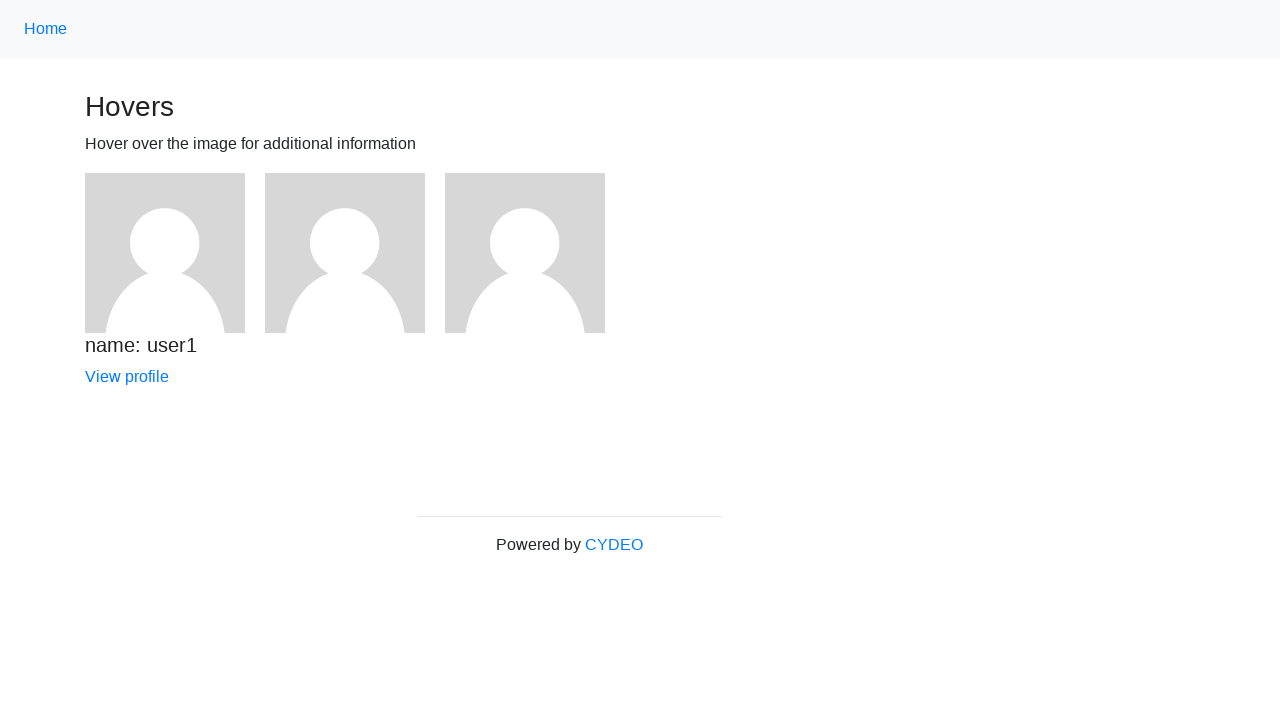

Verified user1 header is visible after hovering first image
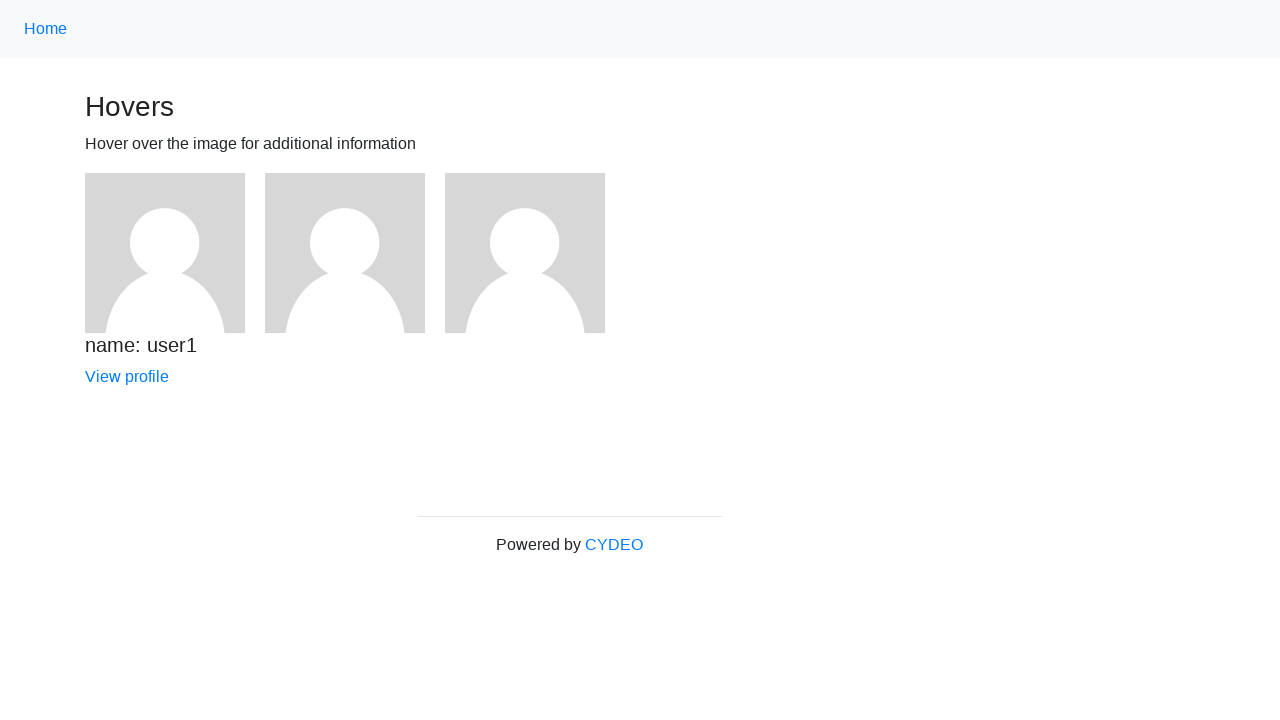

Hovered over the second image at (345, 253) on (//img)[2]
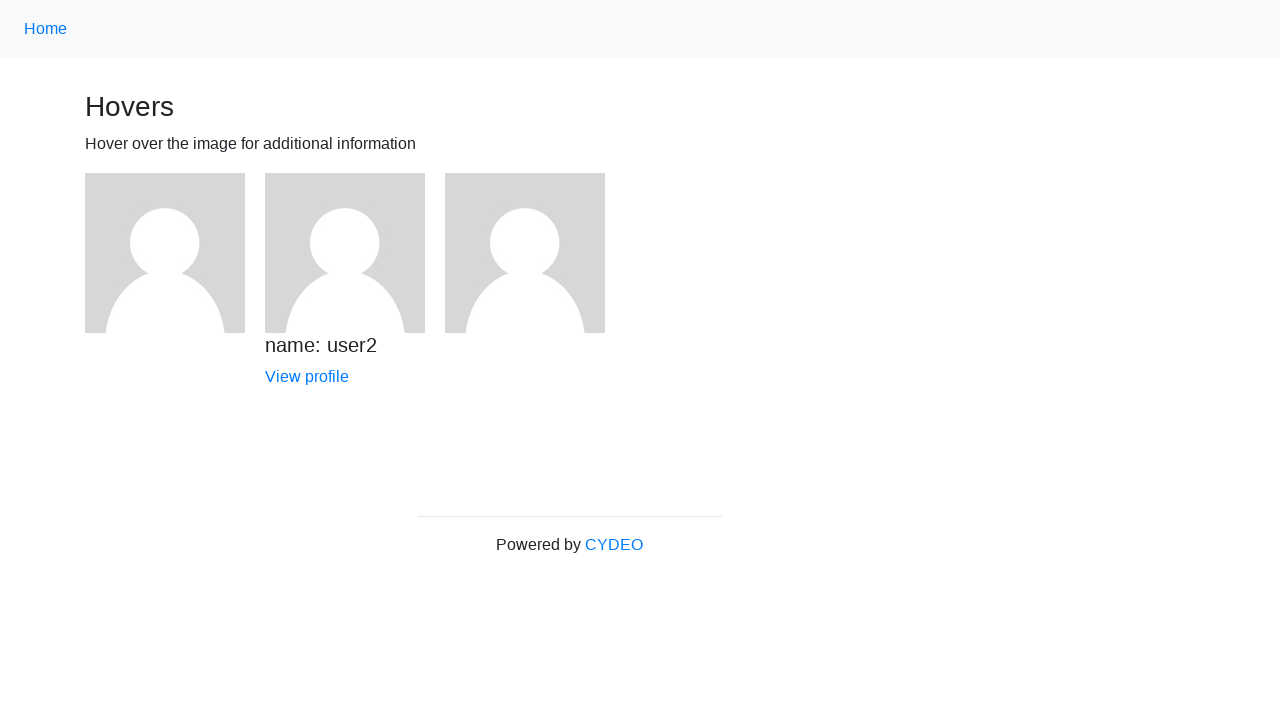

Verified user2 header is visible after hovering second image
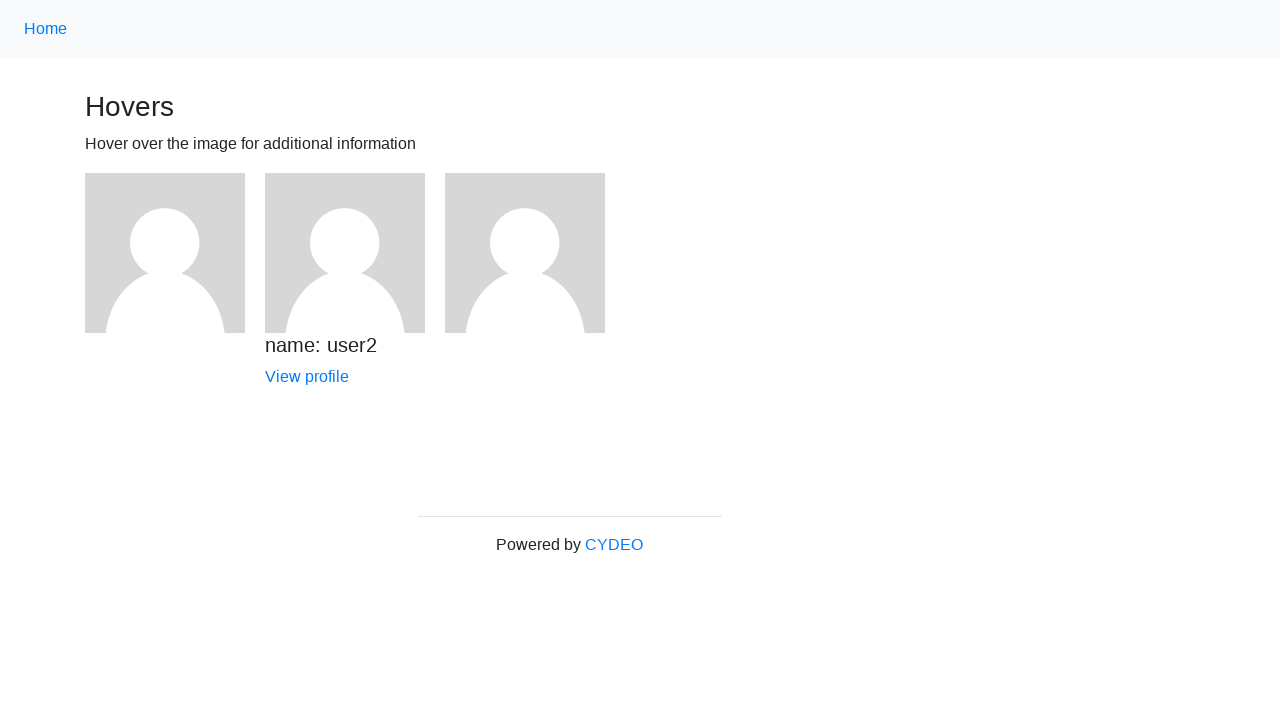

Hovered over the third image at (525, 253) on (//img)[3]
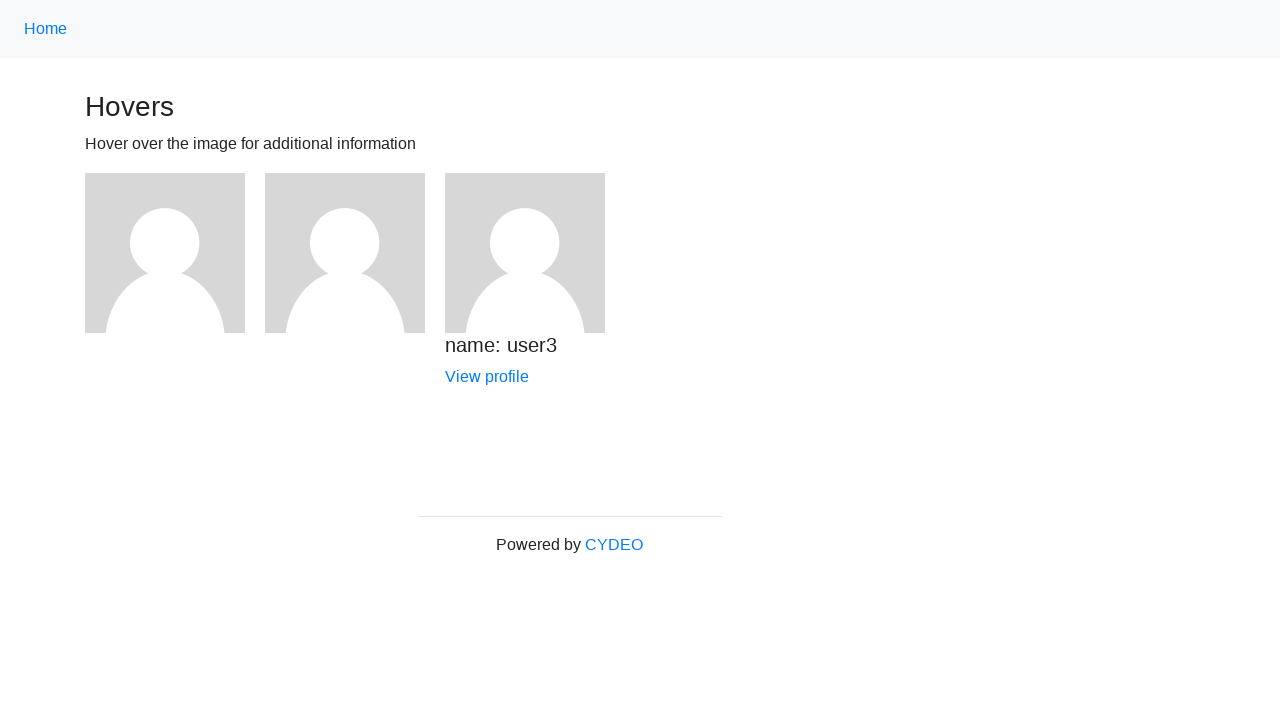

Verified user3 header is visible after hovering third image
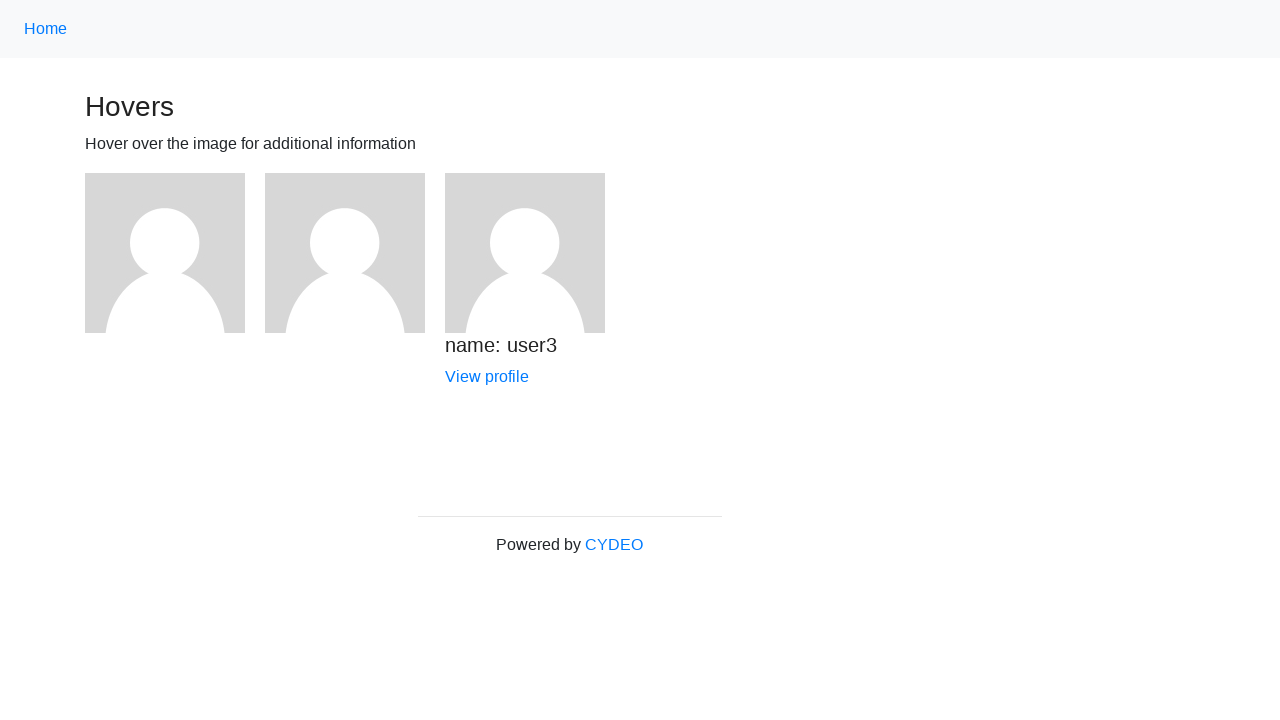

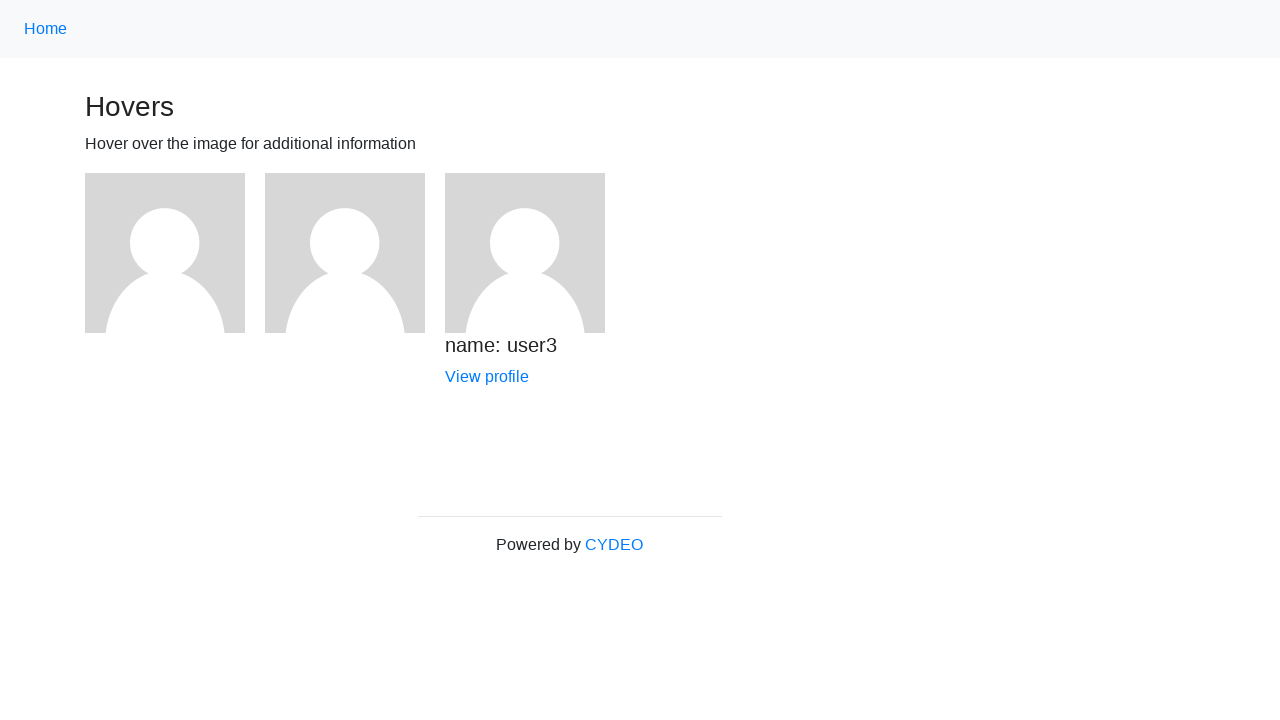